Tests link navigation in footer section by opening each link in the first column of the footer in new tabs and switching between them

Starting URL: https://www.rahulshettyacademy.com/AutomationPractice/

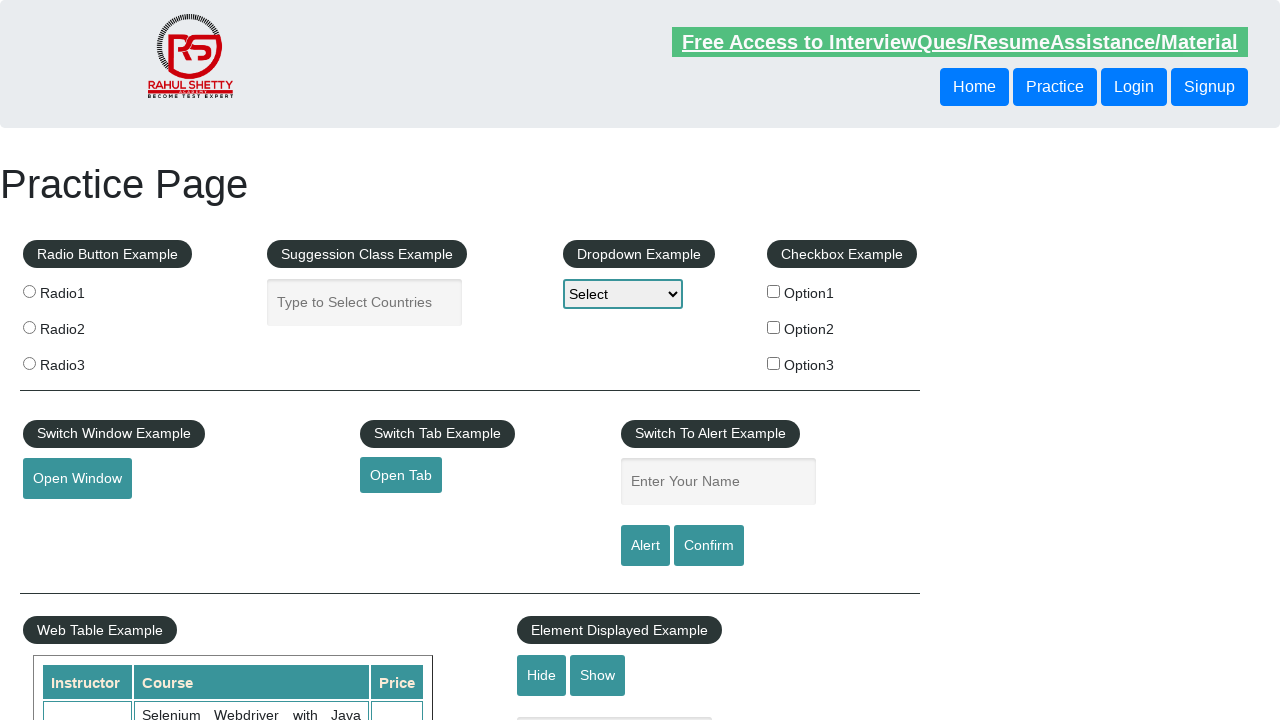

Counted total links on page
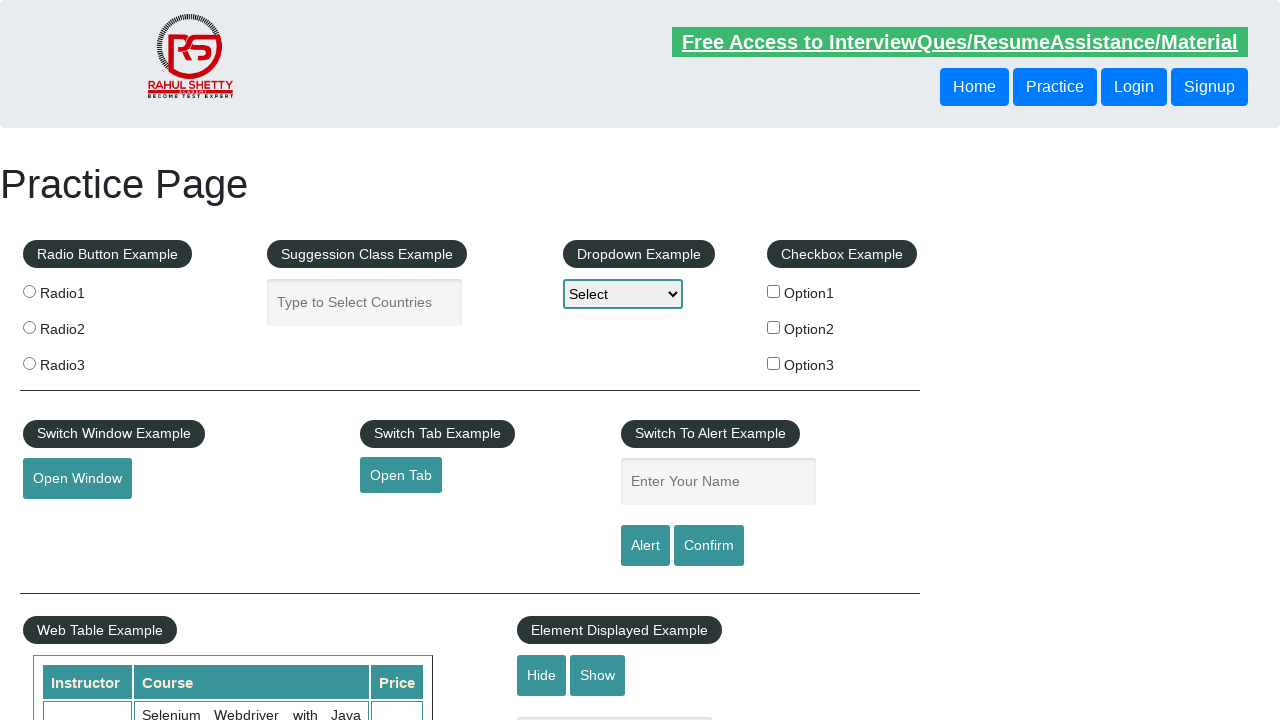

Located footer section
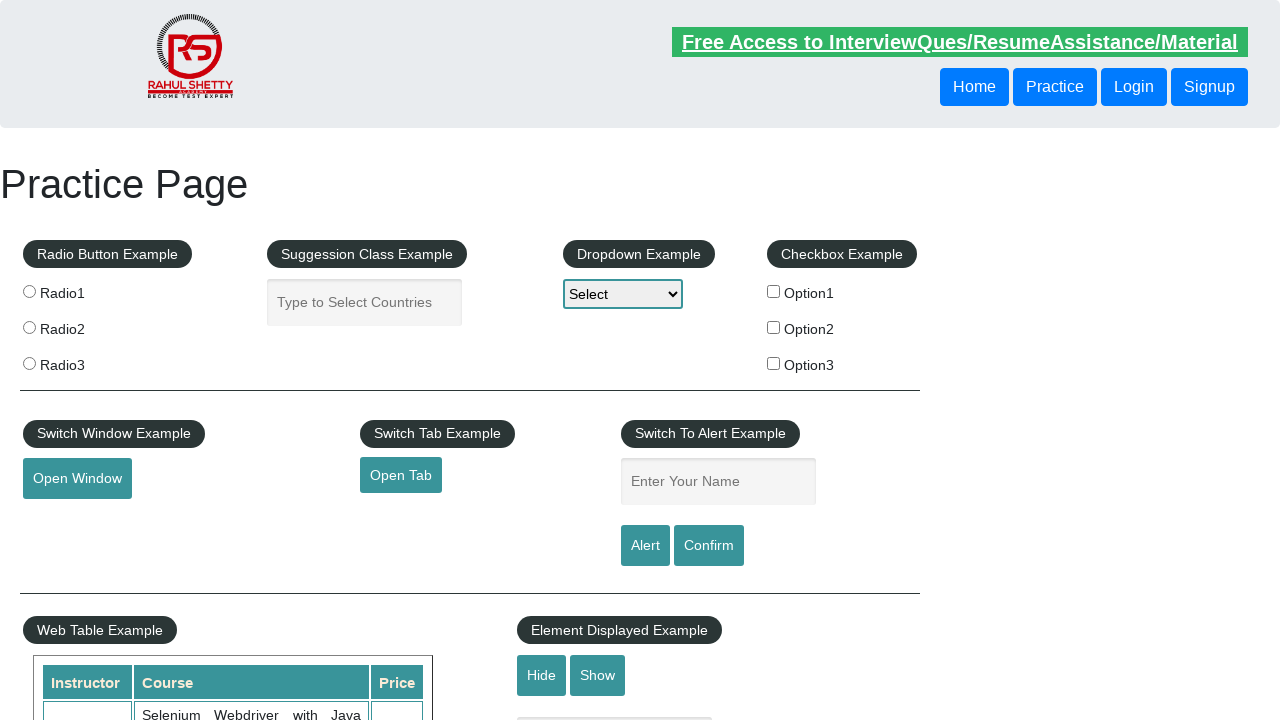

Counted links in footer section
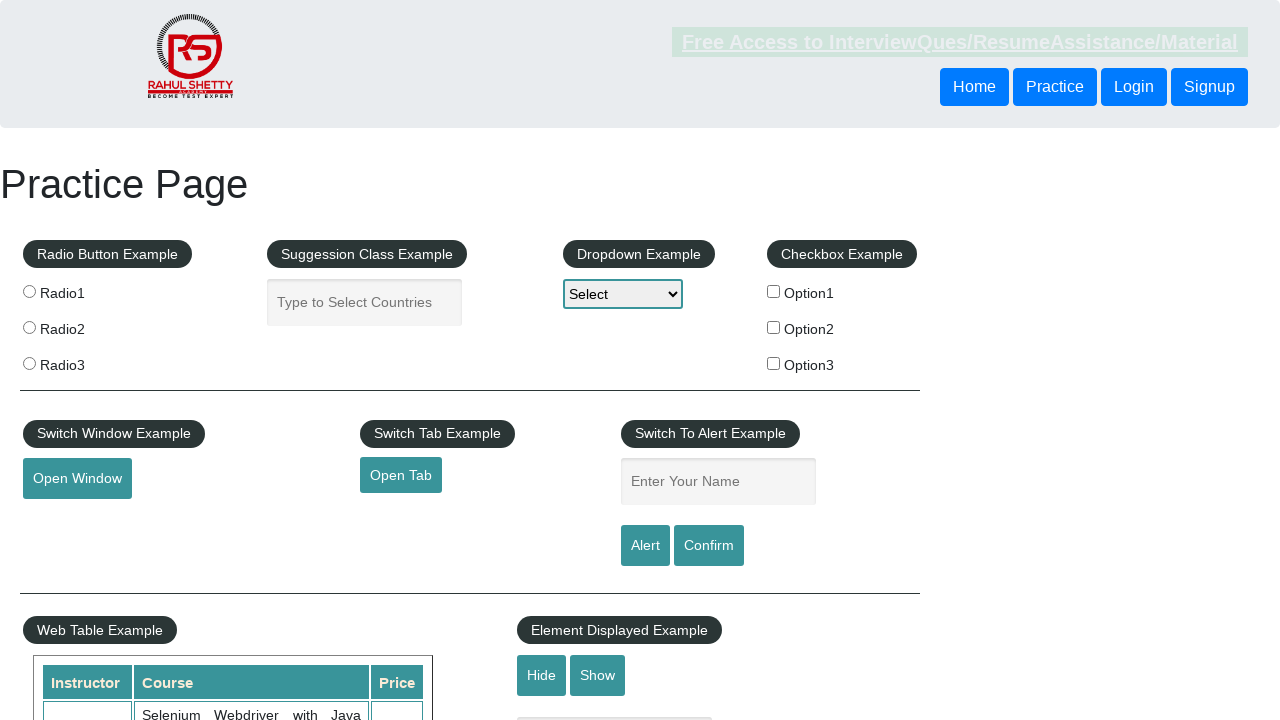

Located first column of footer
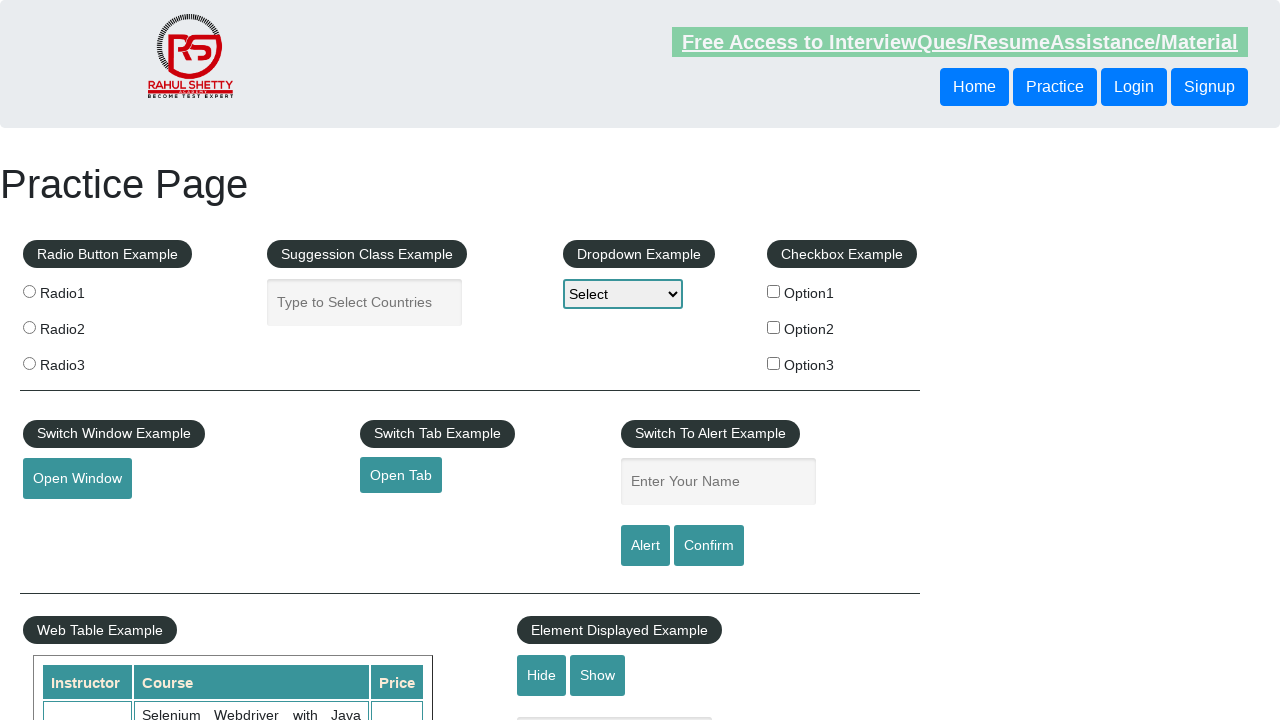

Counted links in first column of footer
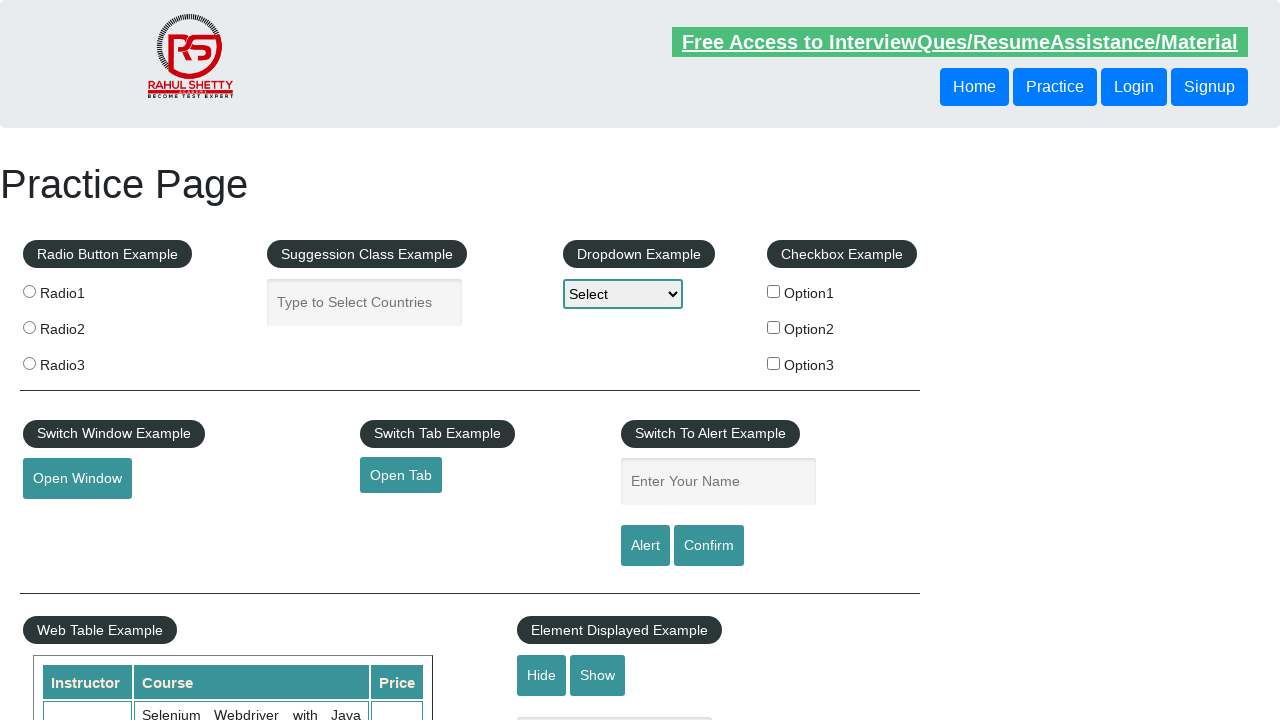

Located link 1 in first column of footer
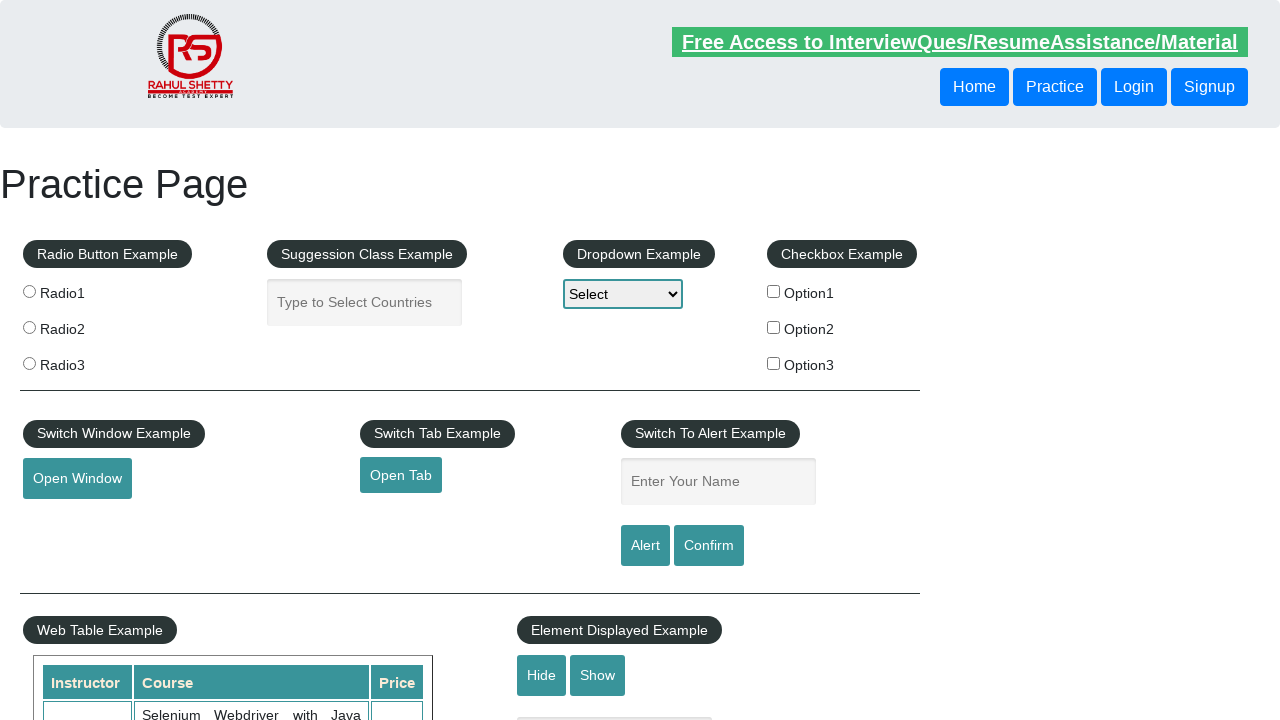

Opened link 1 in new tab using Ctrl+click at (68, 520) on #gf-BIG >> xpath=//table/tbody/tr/td[1]/ul >> a >> nth=1
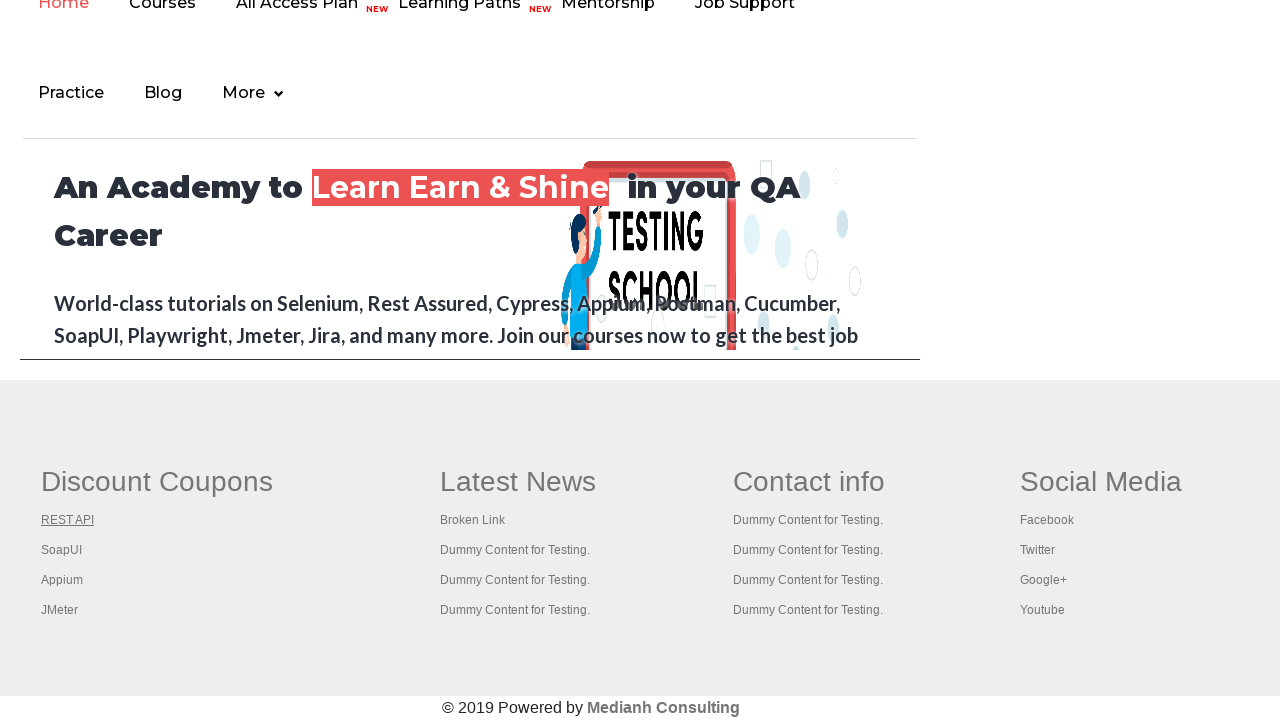

Waited for new tab to open
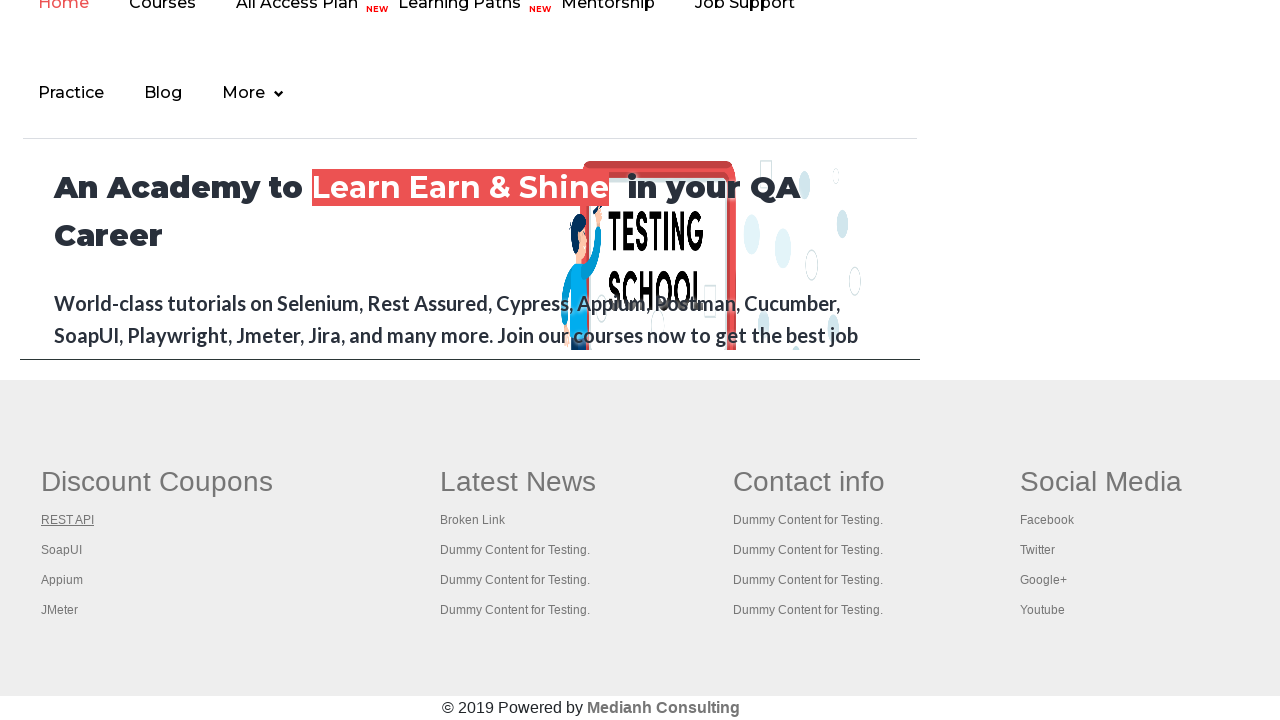

Located link 2 in first column of footer
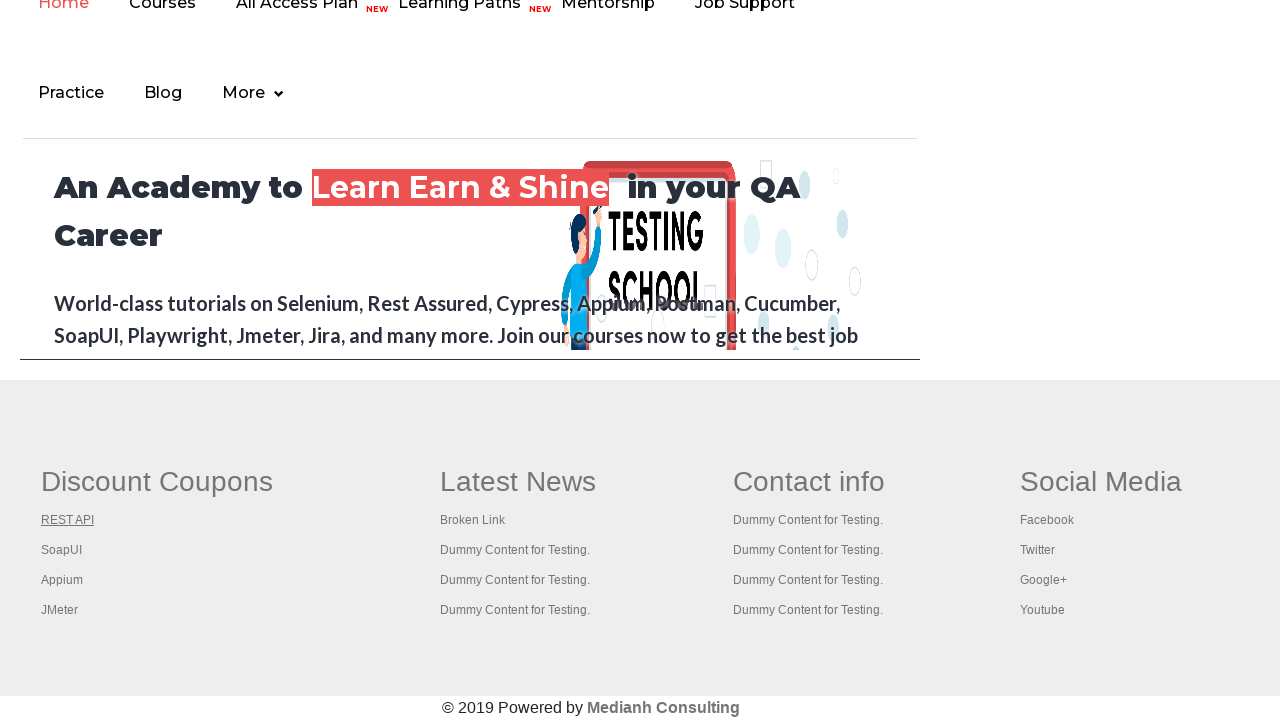

Opened link 2 in new tab using Ctrl+click at (62, 550) on #gf-BIG >> xpath=//table/tbody/tr/td[1]/ul >> a >> nth=2
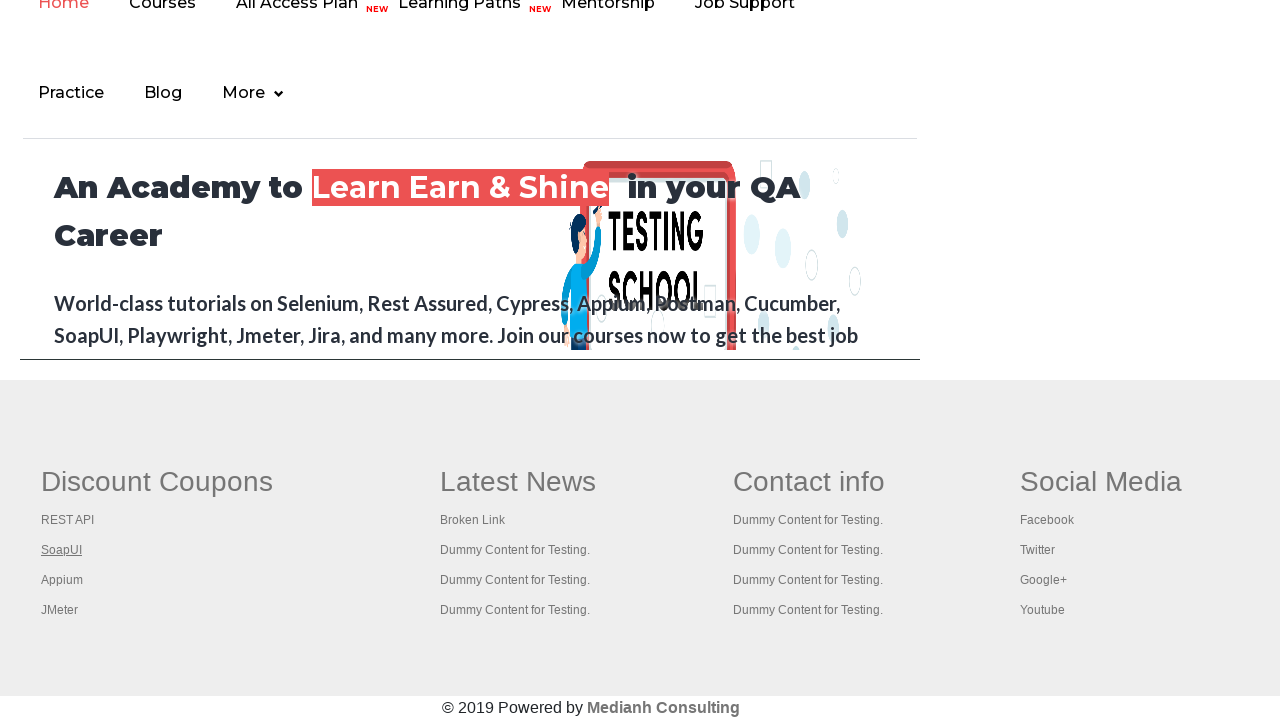

Waited for new tab to open
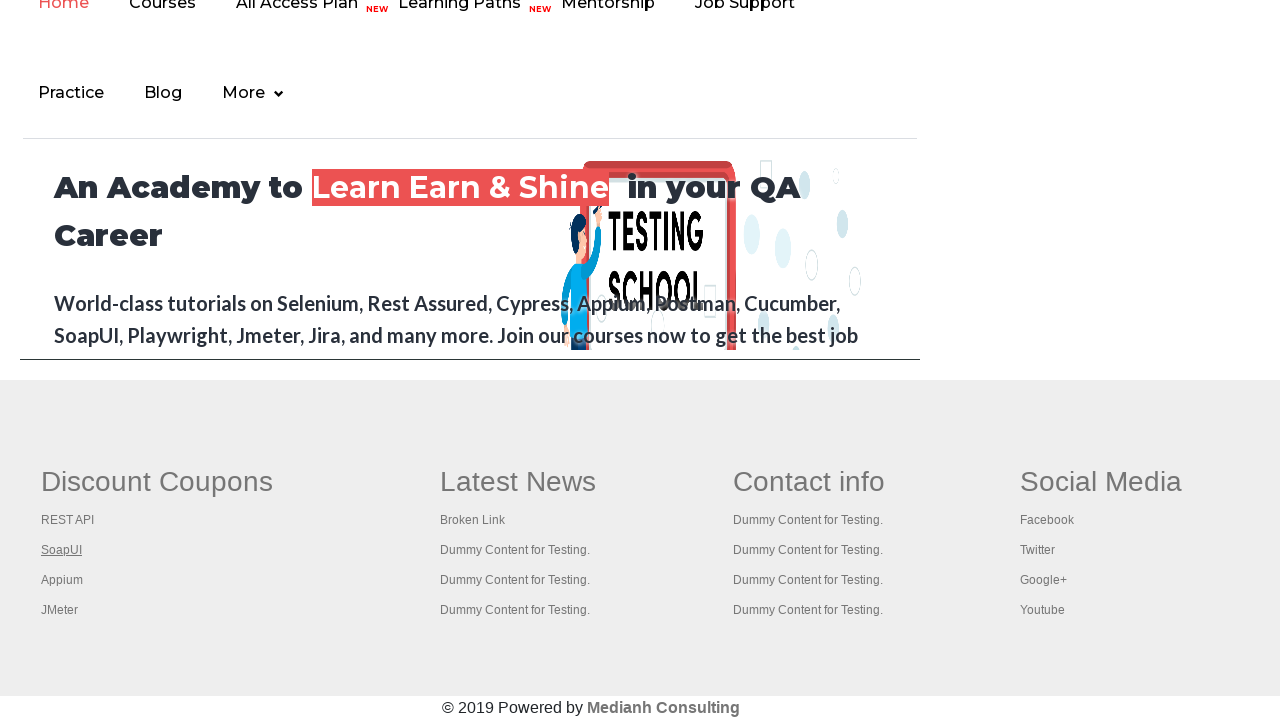

Located link 3 in first column of footer
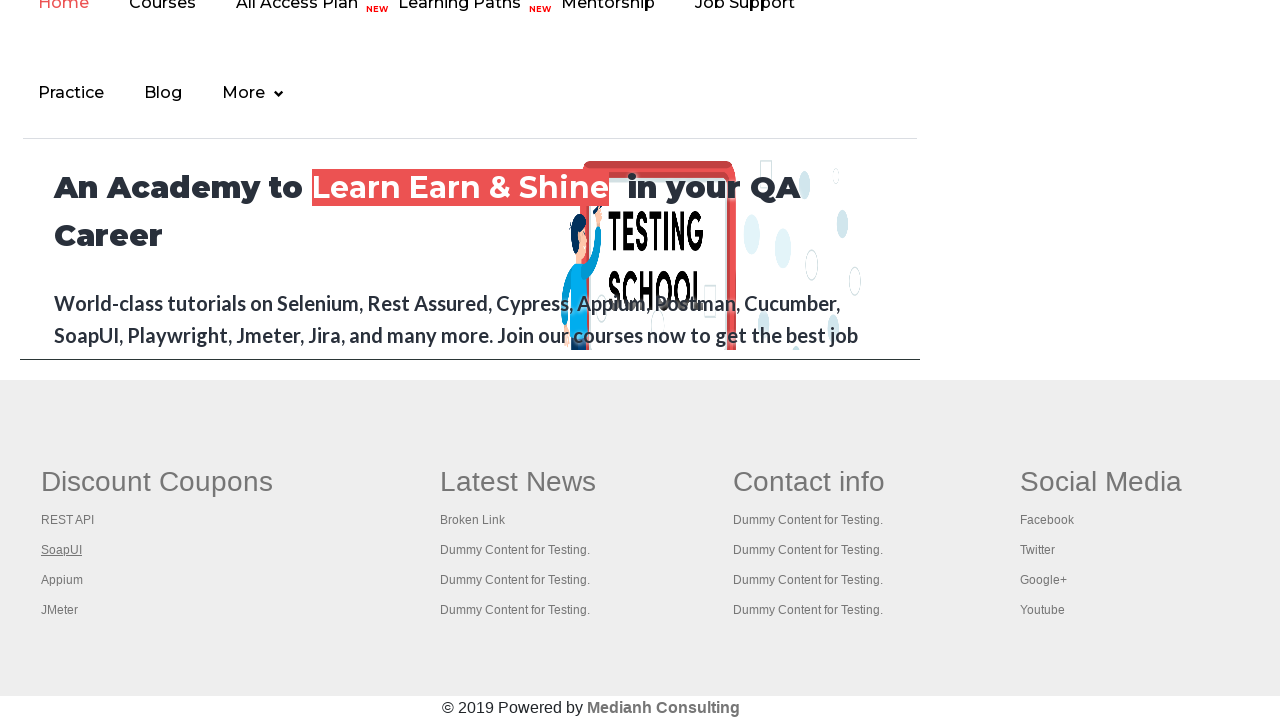

Opened link 3 in new tab using Ctrl+click at (62, 580) on #gf-BIG >> xpath=//table/tbody/tr/td[1]/ul >> a >> nth=3
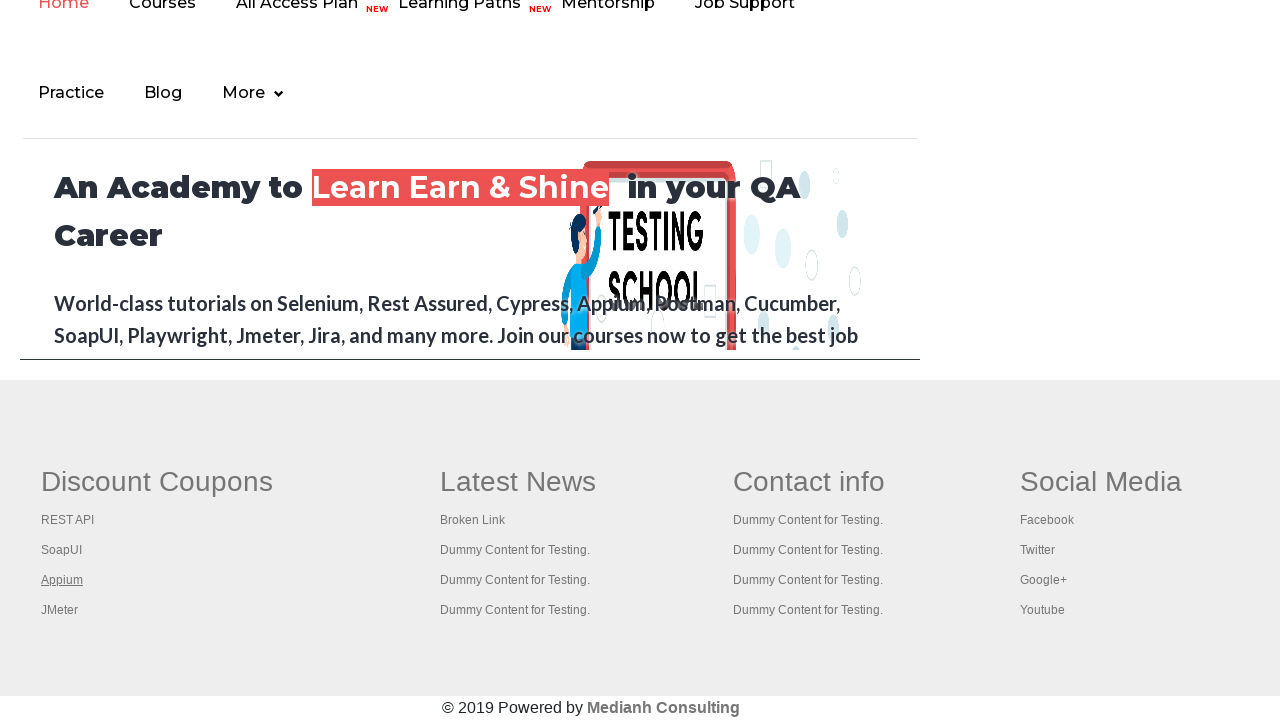

Waited for new tab to open
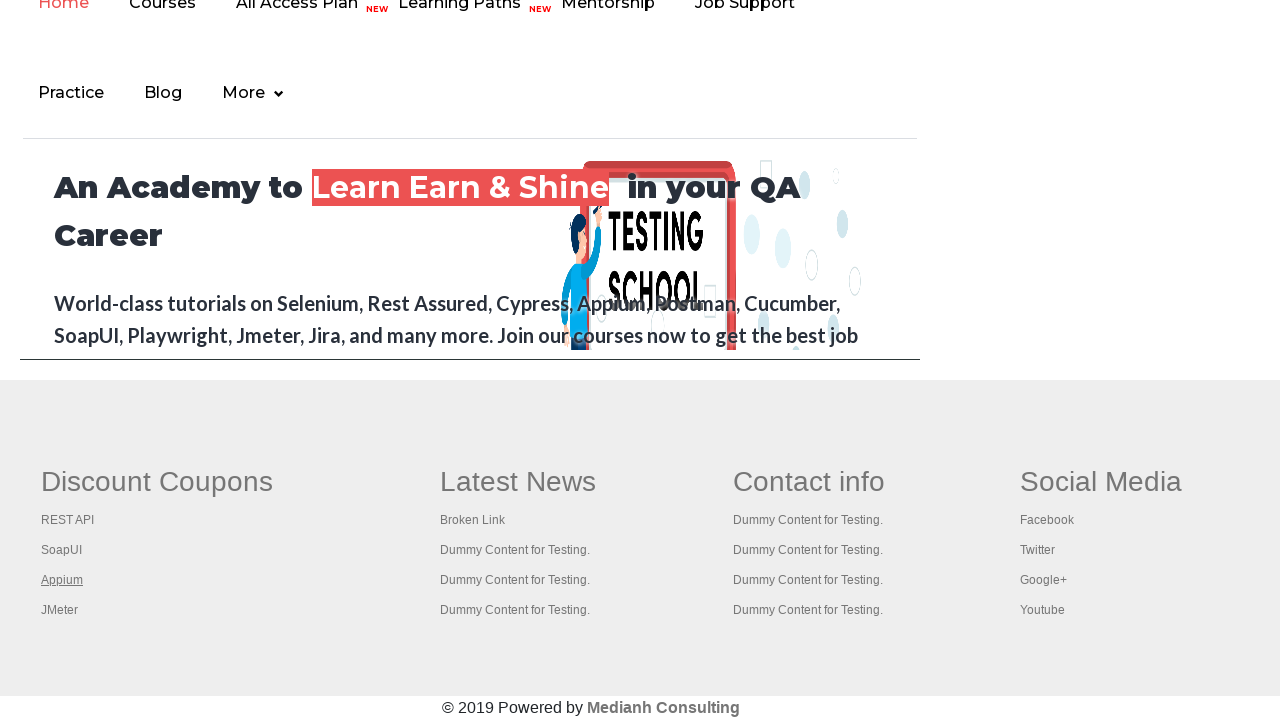

Located link 4 in first column of footer
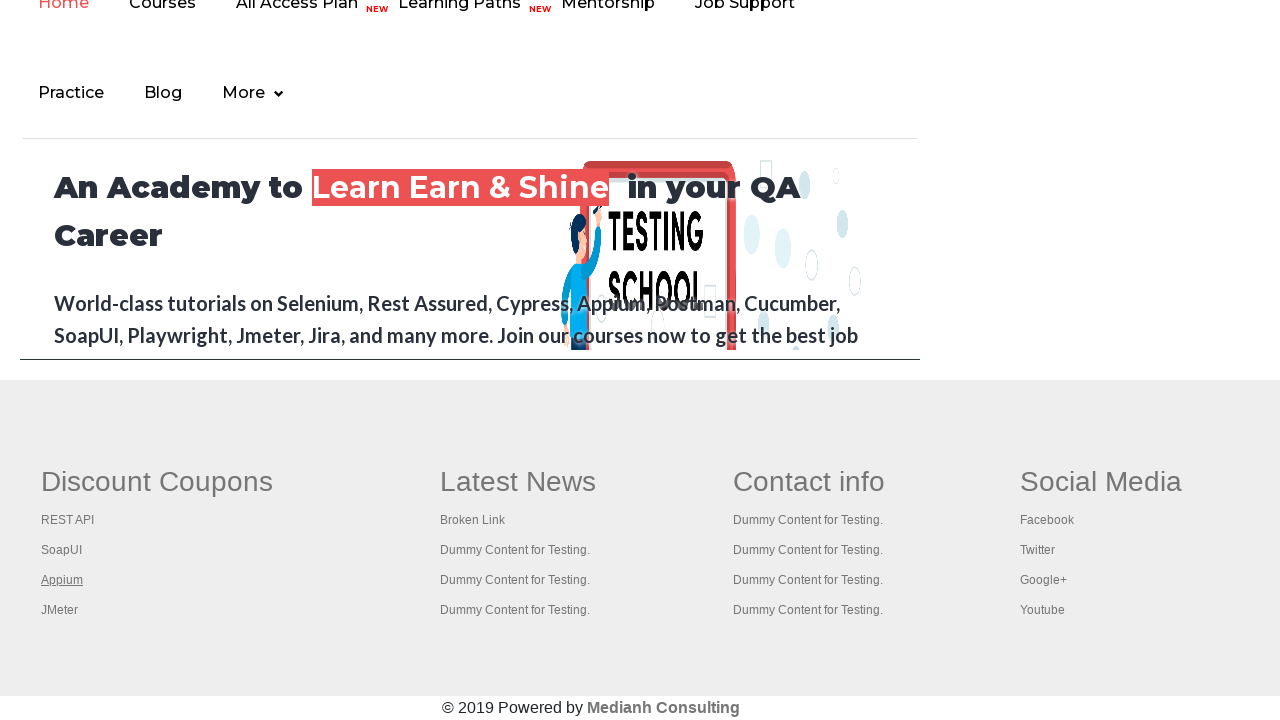

Opened link 4 in new tab using Ctrl+click at (60, 610) on #gf-BIG >> xpath=//table/tbody/tr/td[1]/ul >> a >> nth=4
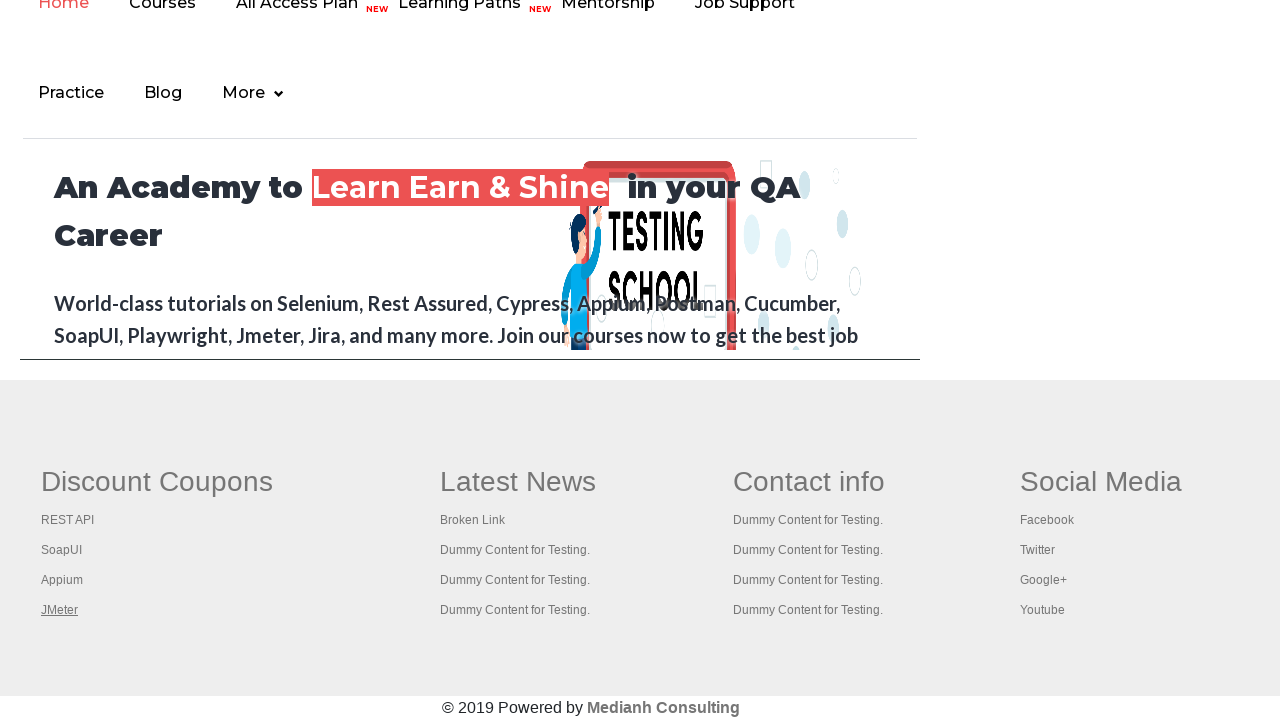

Waited for new tab to open
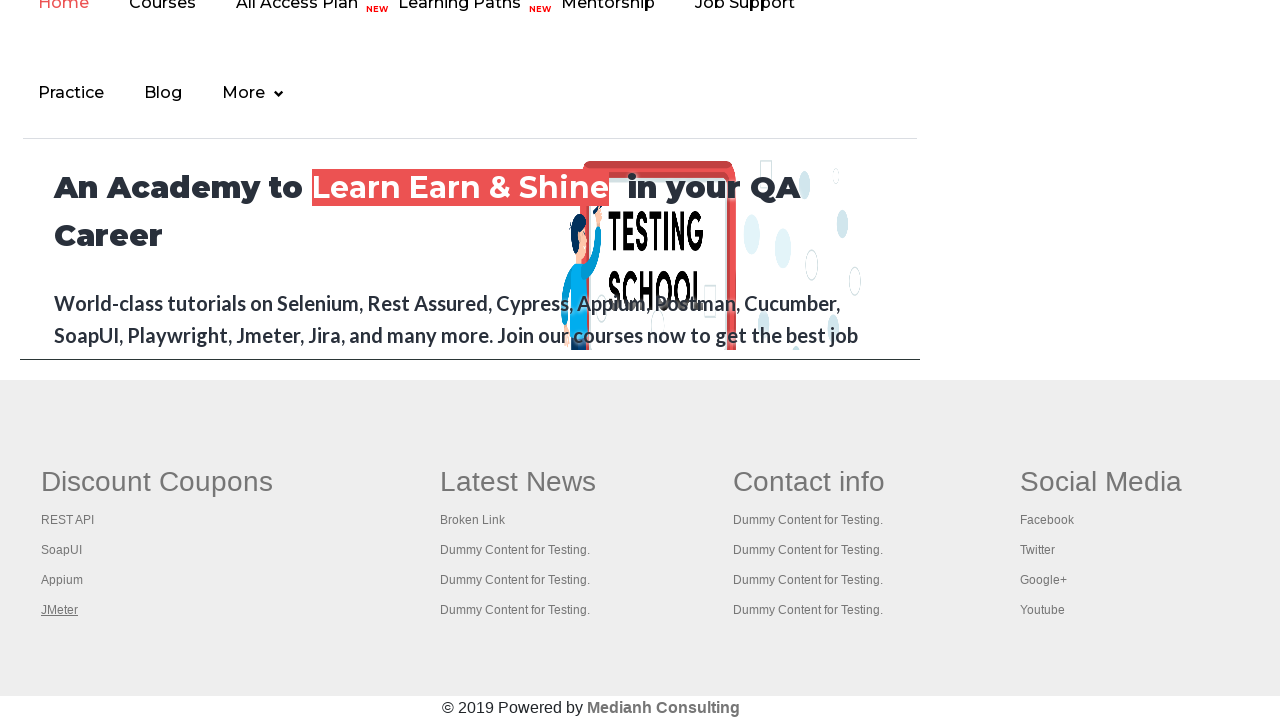

Retrieved all open tabs (total: 5)
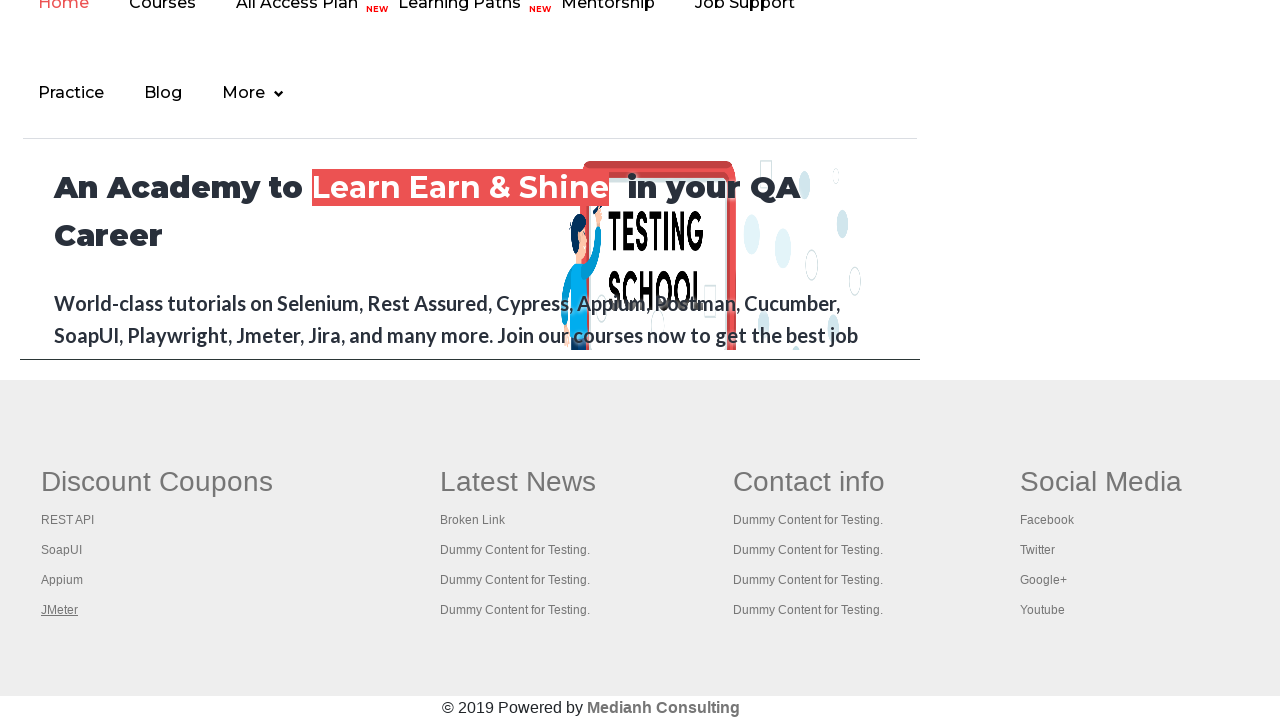

Switched to tab with title: Practice Page
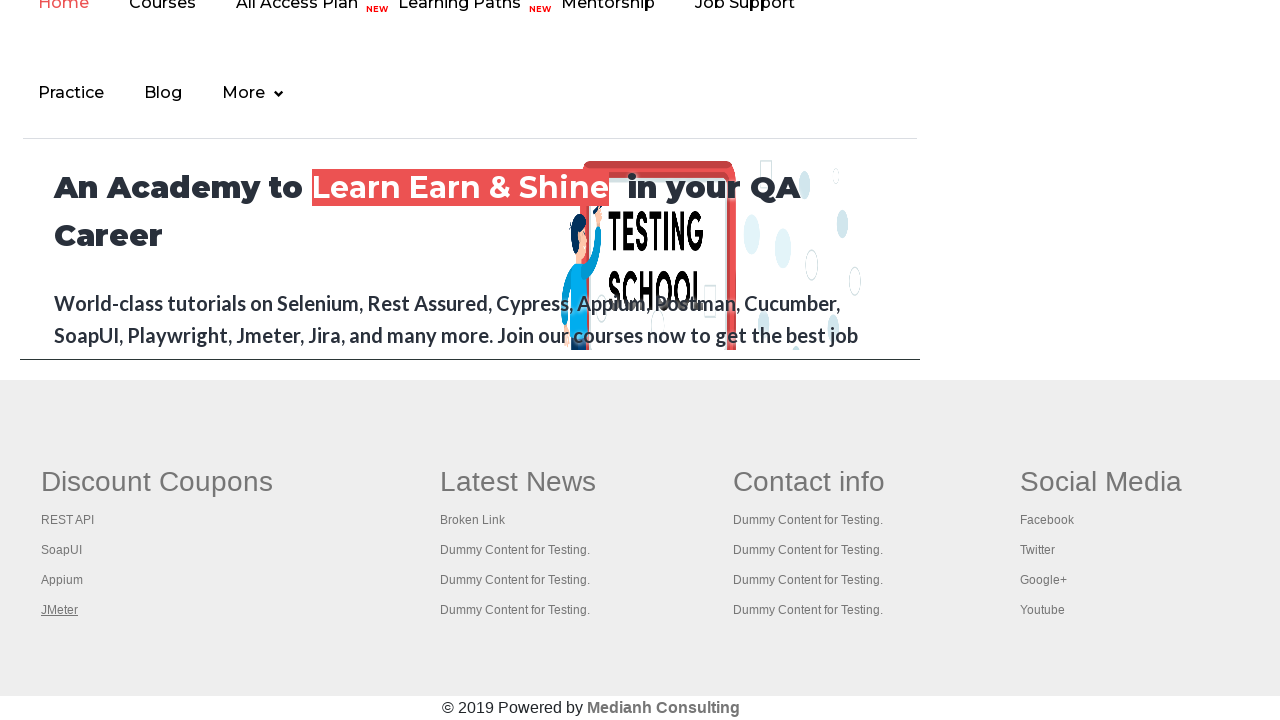

Switched to tab with title: REST API Tutorial
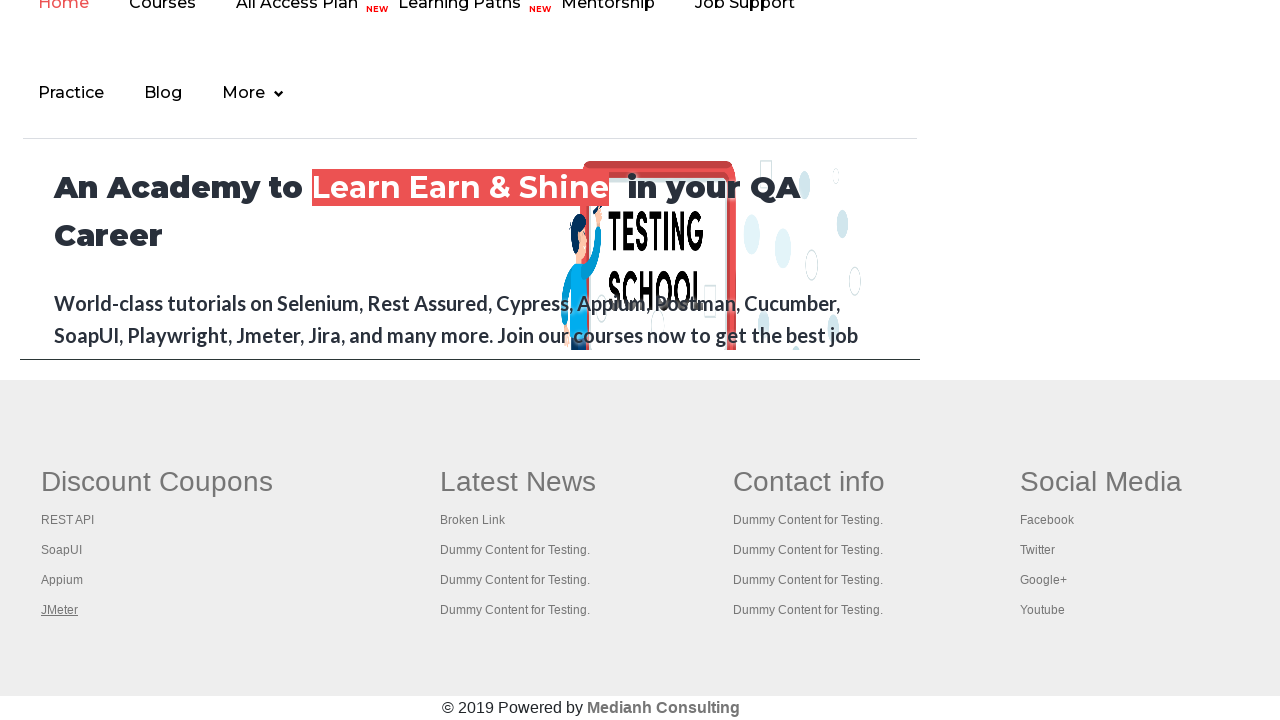

Switched to tab with title: The World’s Most Popular API Testing Tool | SoapUI
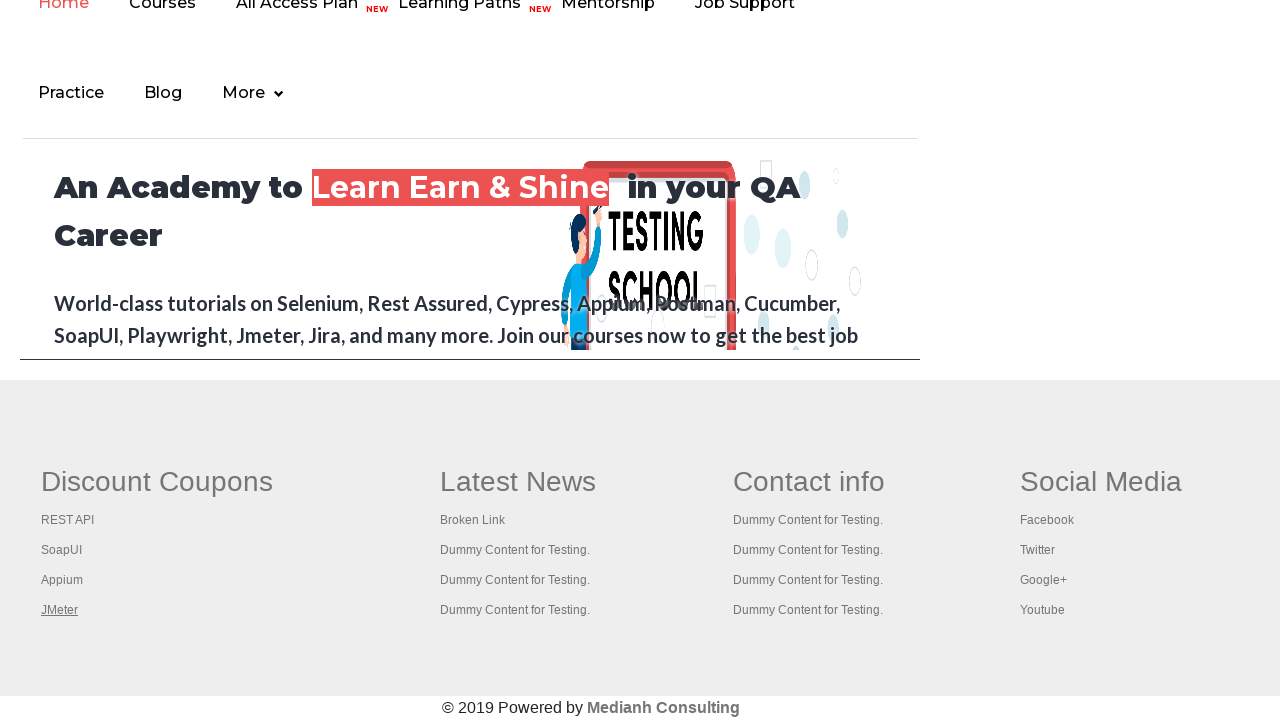

Switched to tab with title: Appium tutorial for Mobile Apps testing | RahulShetty Academy | Rahul
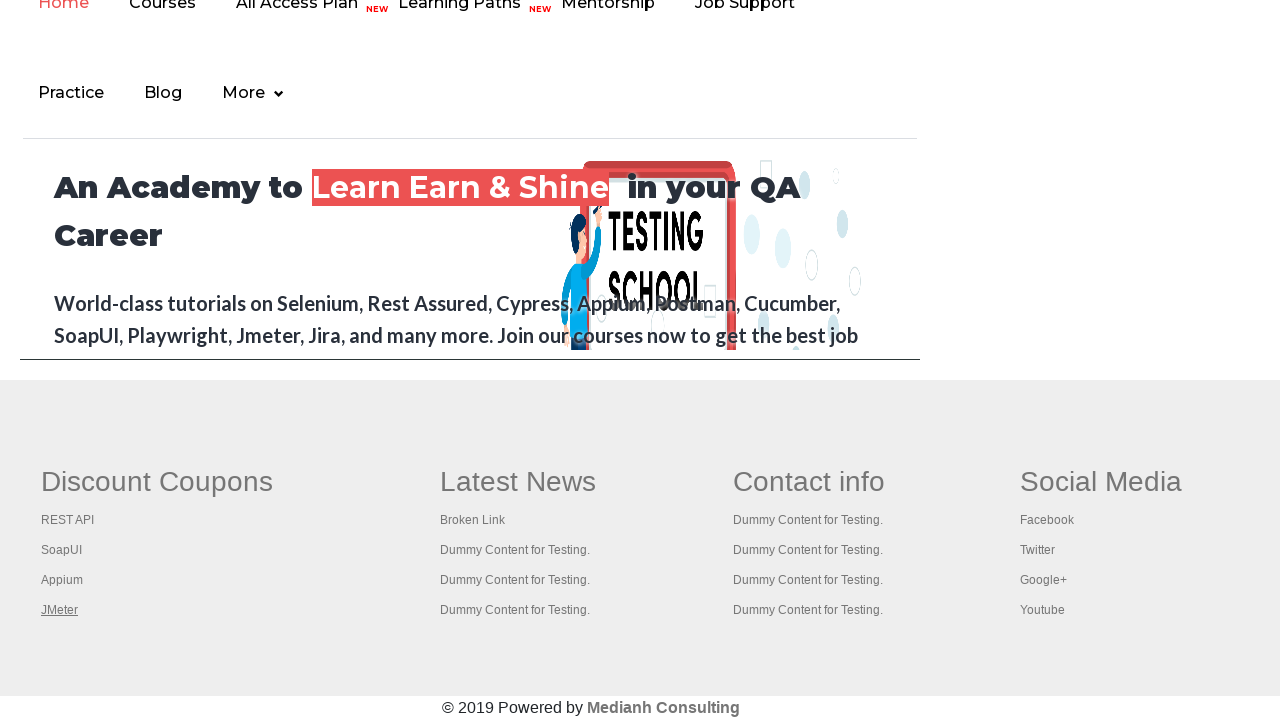

Switched to tab with title: Apache JMeter - Apache JMeter™
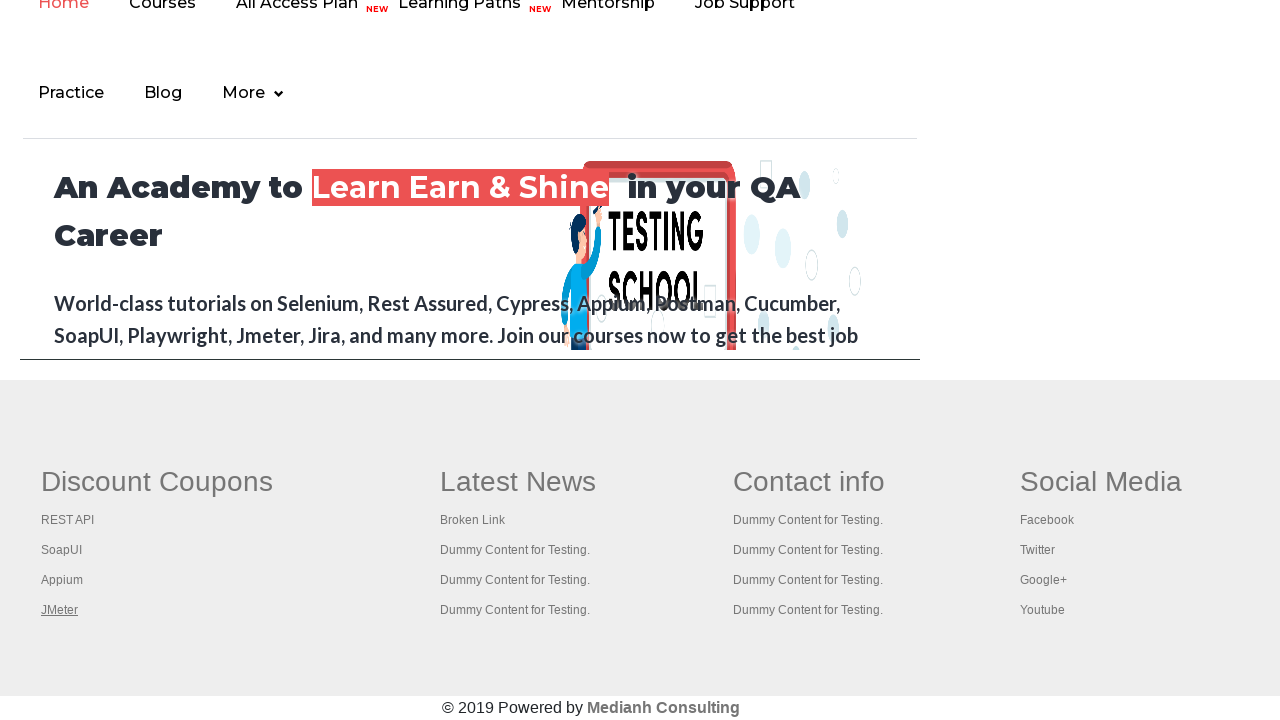

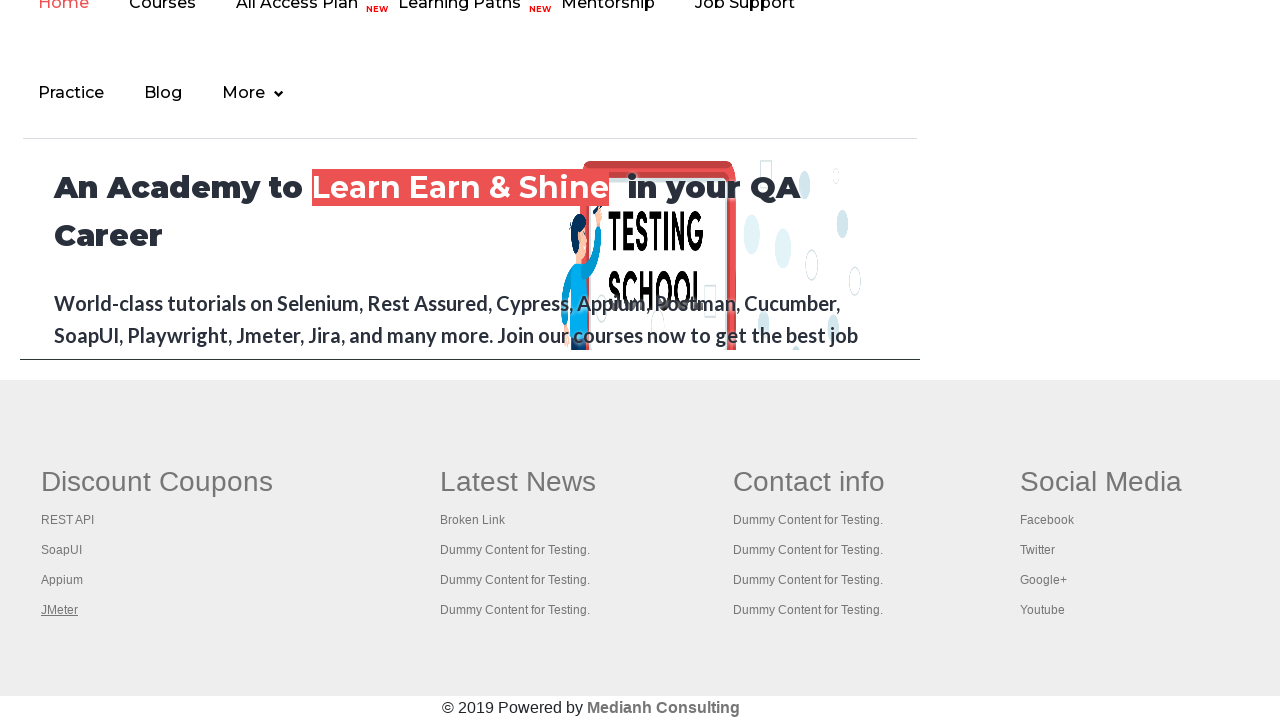